Tests canceling an edit by pressing Escape key, verifying original text is preserved

Starting URL: https://todomvc4tasj.herokuapp.com/

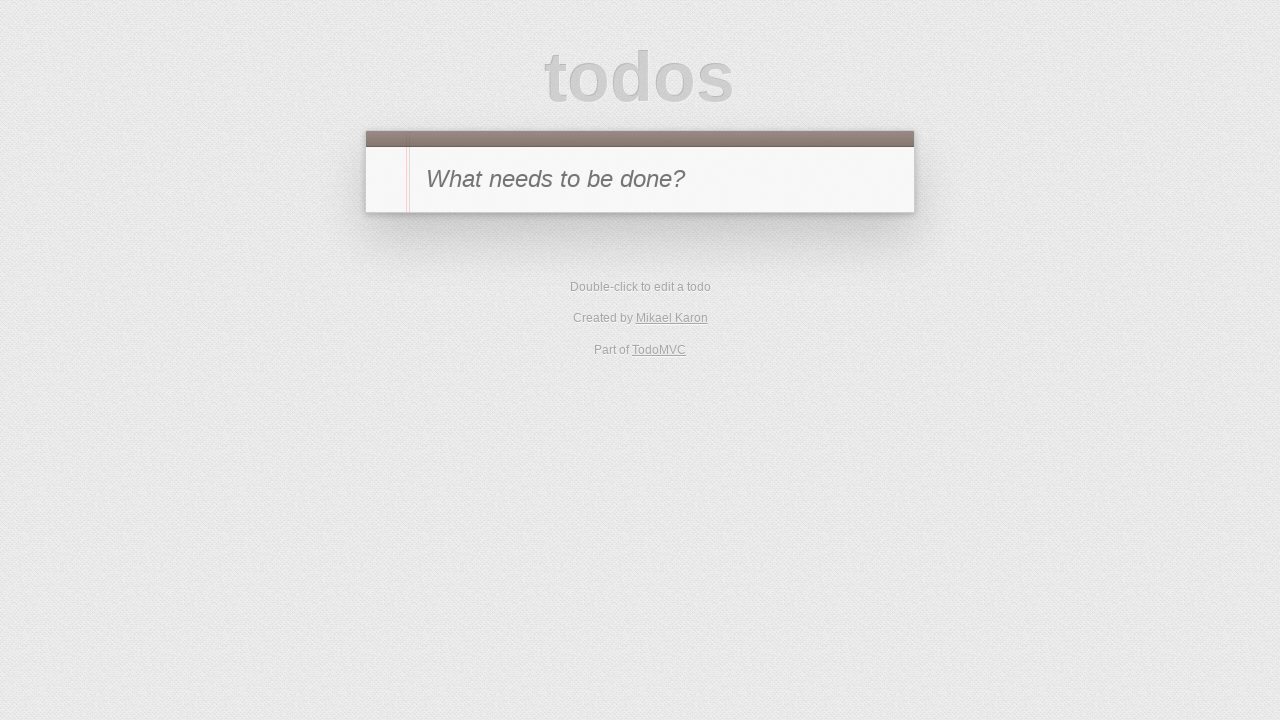

Set localStorage with a single todo item titled 'a'
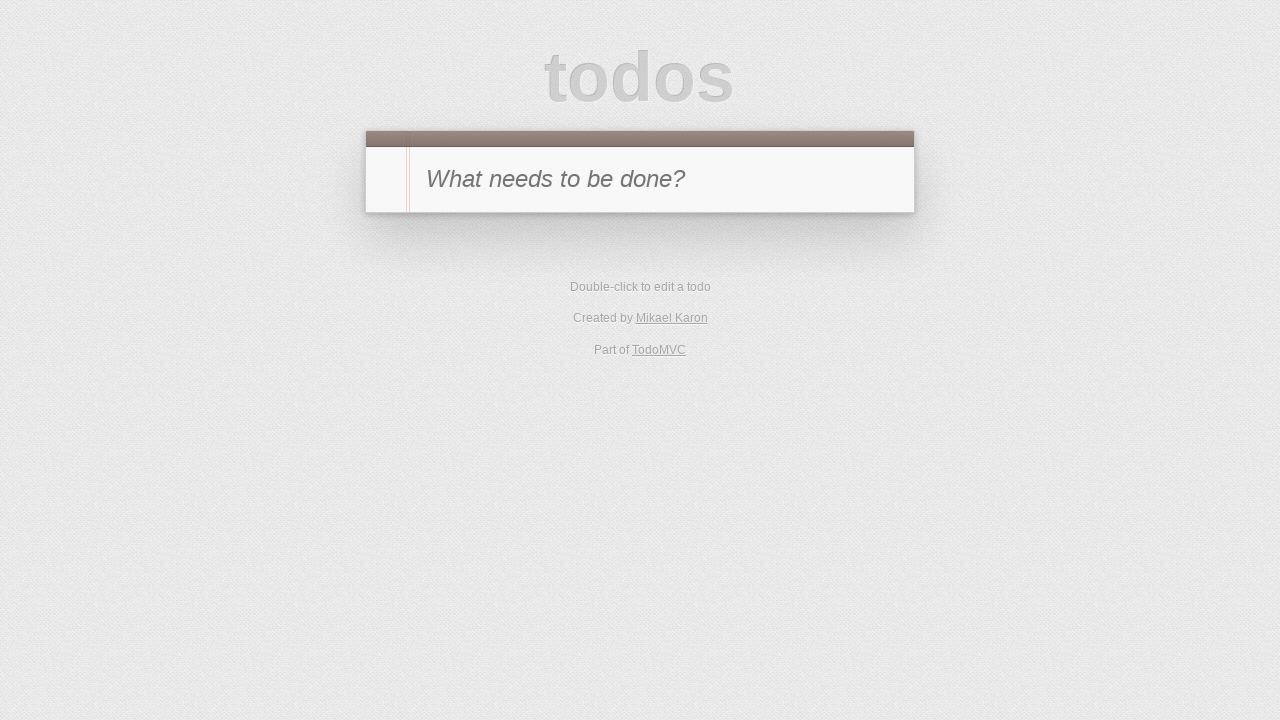

Reloaded the page to display the todo from localStorage
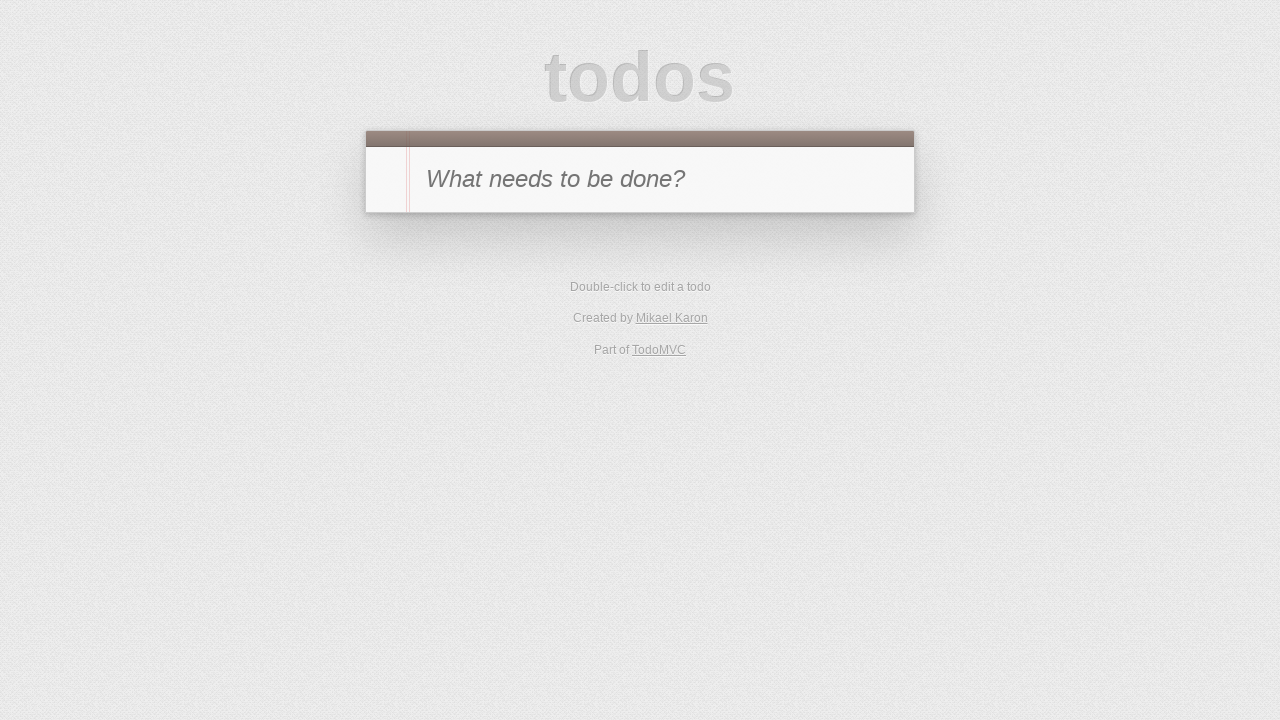

Double-clicked on the todo item label to enter edit mode at (662, 242) on #todo-list li >> internal:has-text="a"i >> label
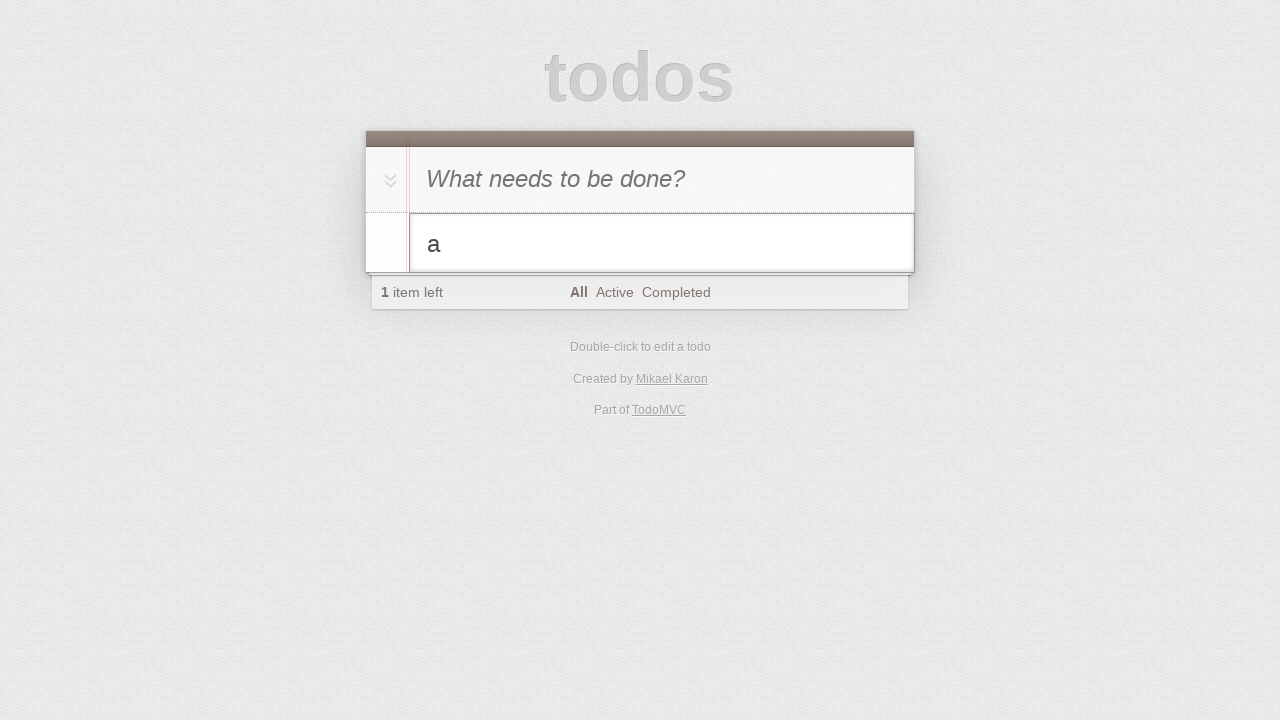

Filled the edit field with 'a-edited' on #todo-list li.editing .edit
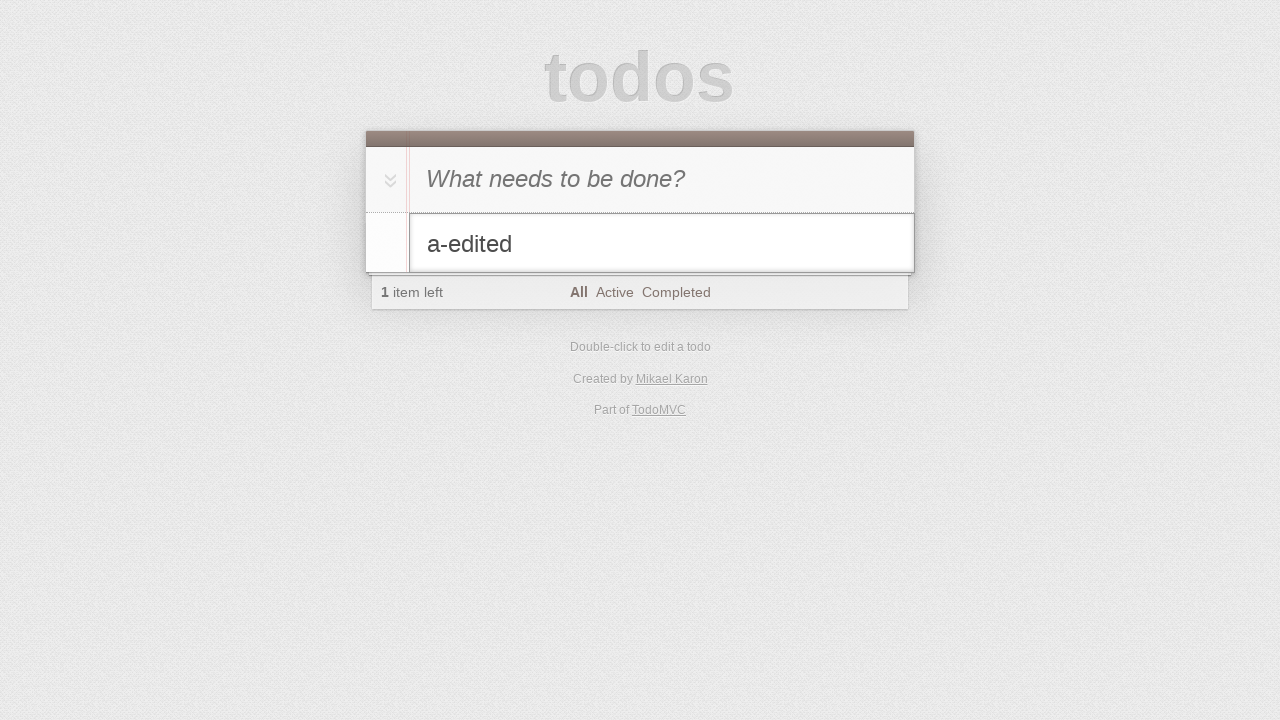

Pressed Escape key to cancel editing on #todo-list li.editing .edit
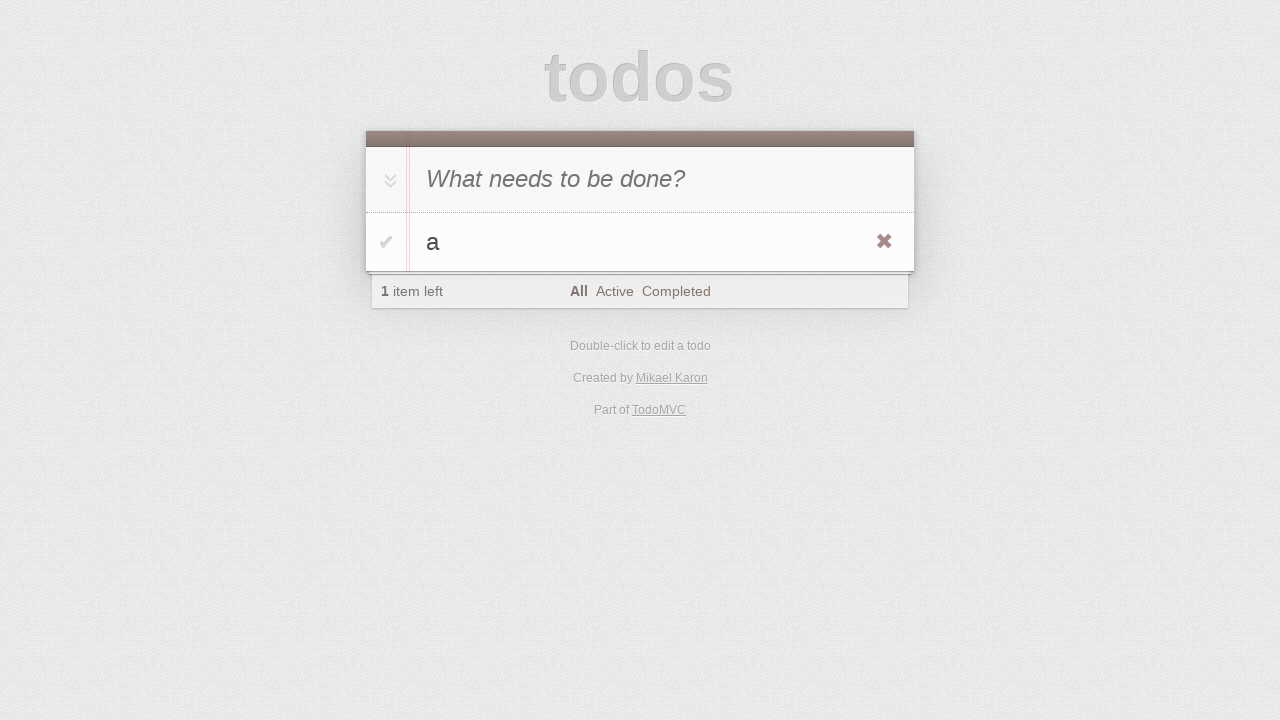

Verified that the todo item still displays original text 'a'
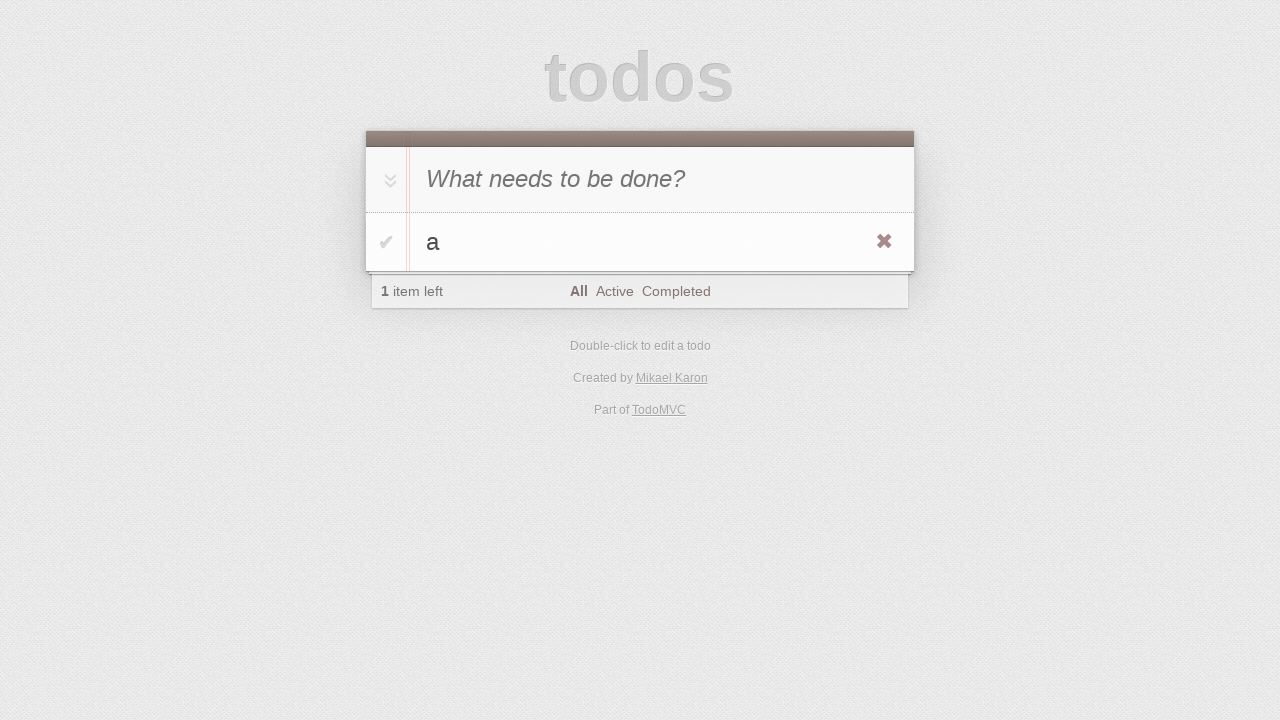

Verified that the todo count still shows '1'
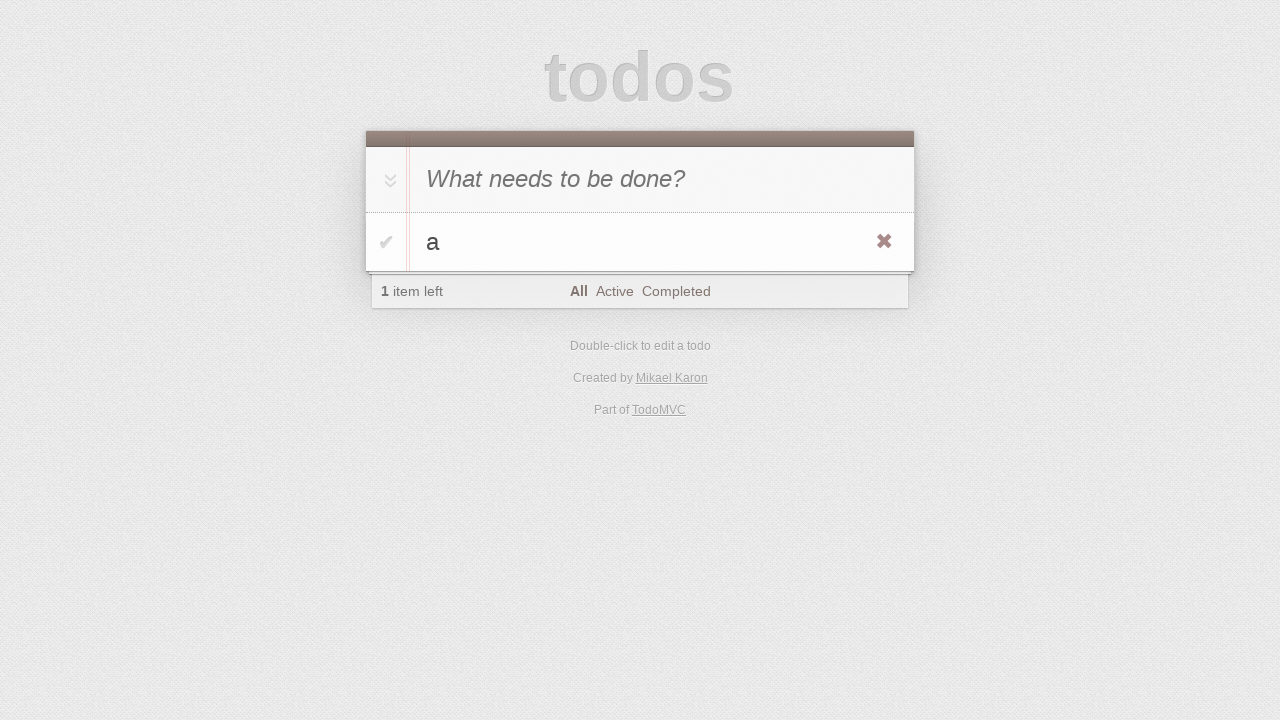

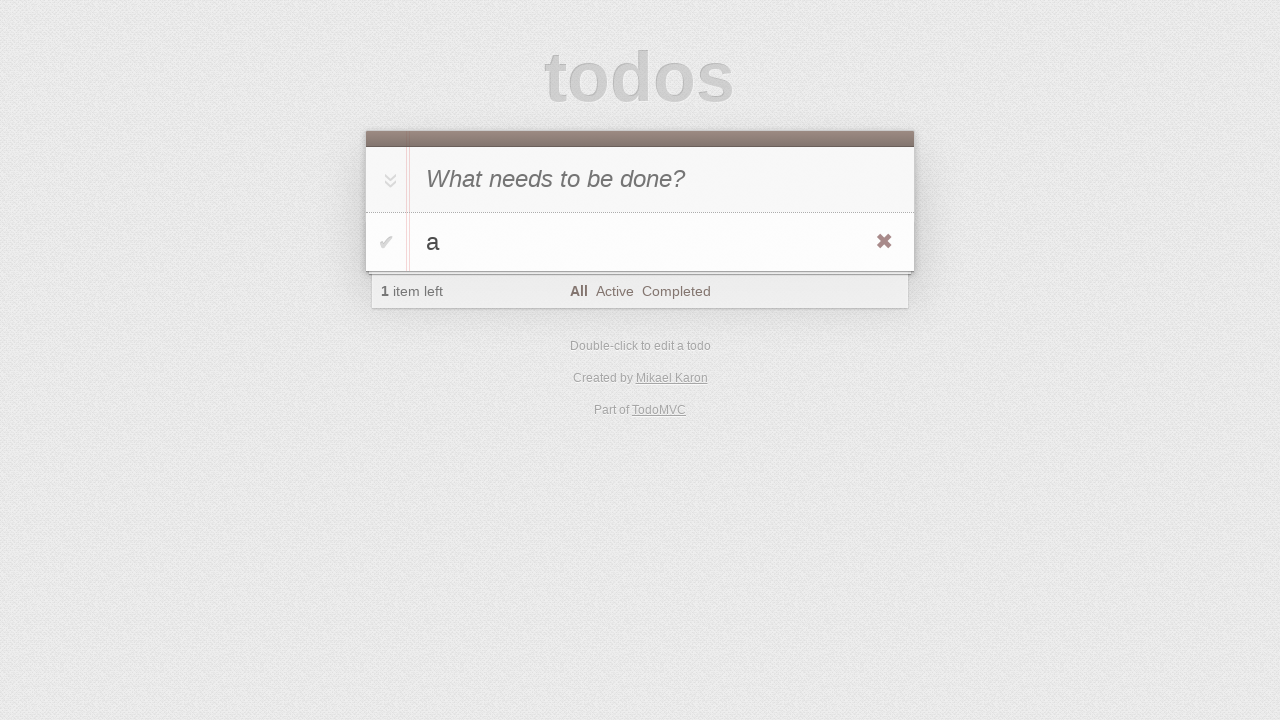